Tests that the currently applied filter link is highlighted with selected class

Starting URL: https://demo.playwright.dev/todomvc

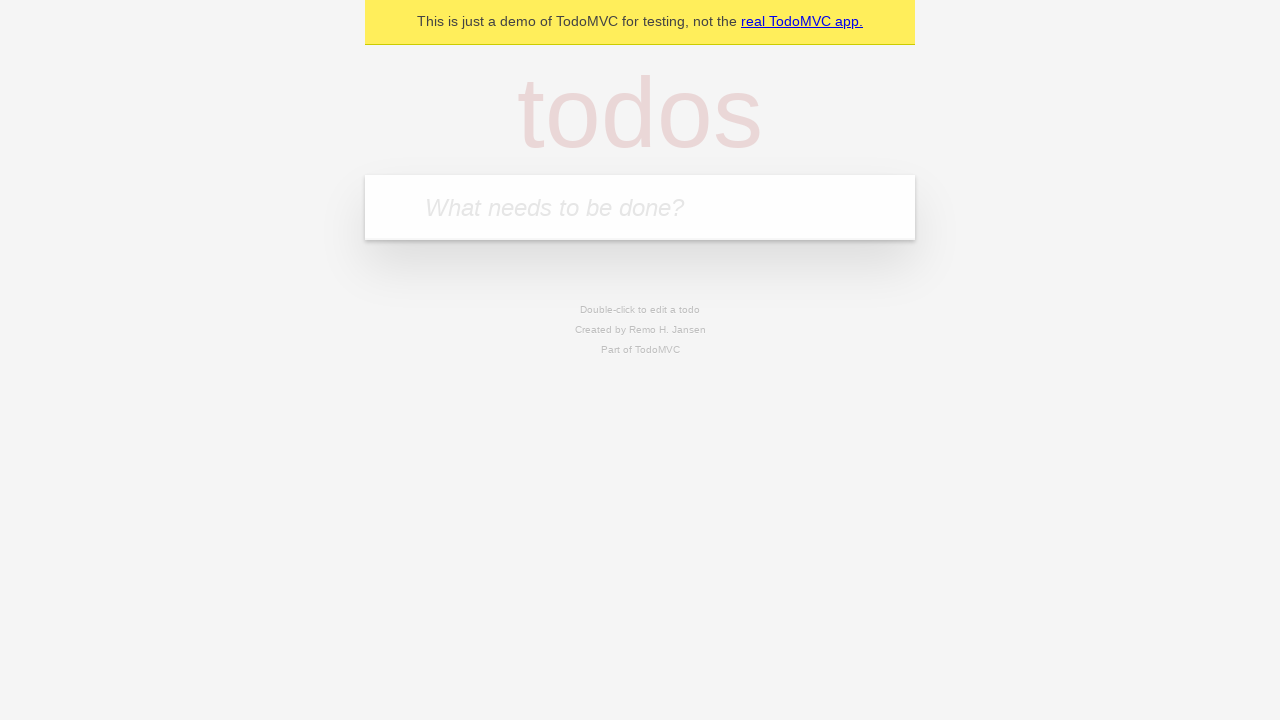

Located the 'What needs to be done?' input field
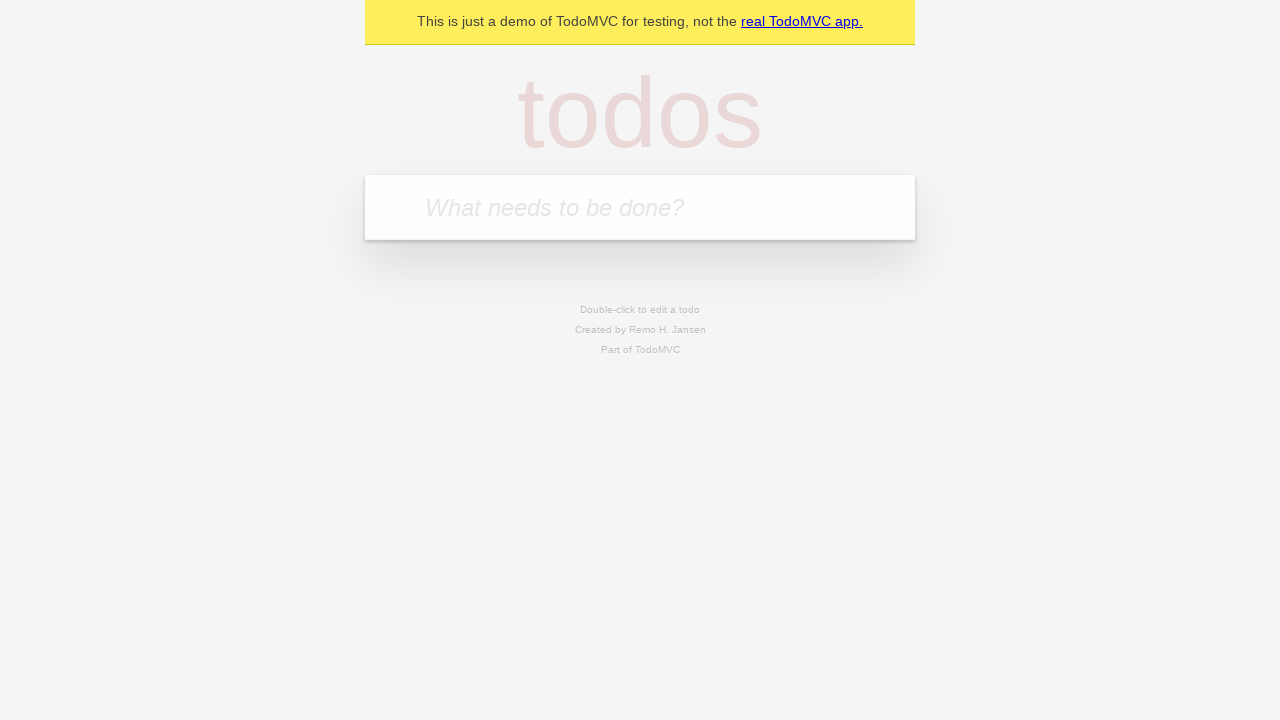

Filled todo input with 'buy some cheese' on internal:attr=[placeholder="What needs to be done?"i]
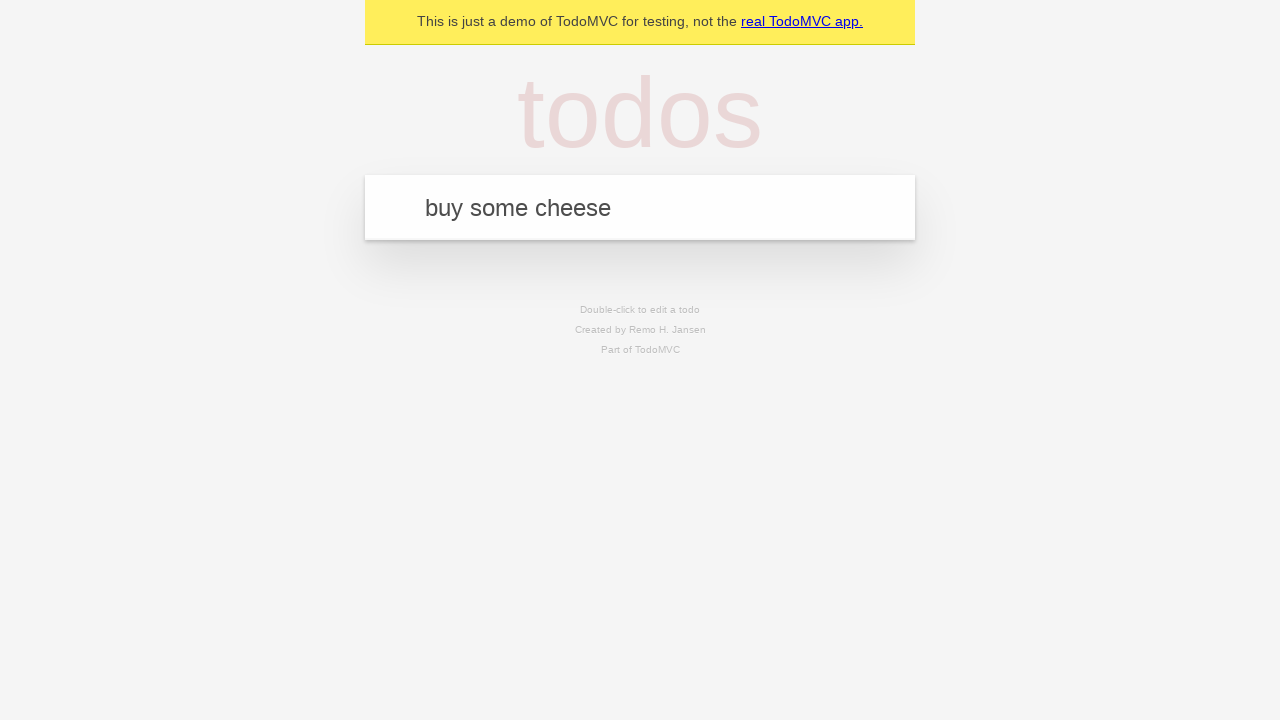

Pressed Enter to create todo 'buy some cheese' on internal:attr=[placeholder="What needs to be done?"i]
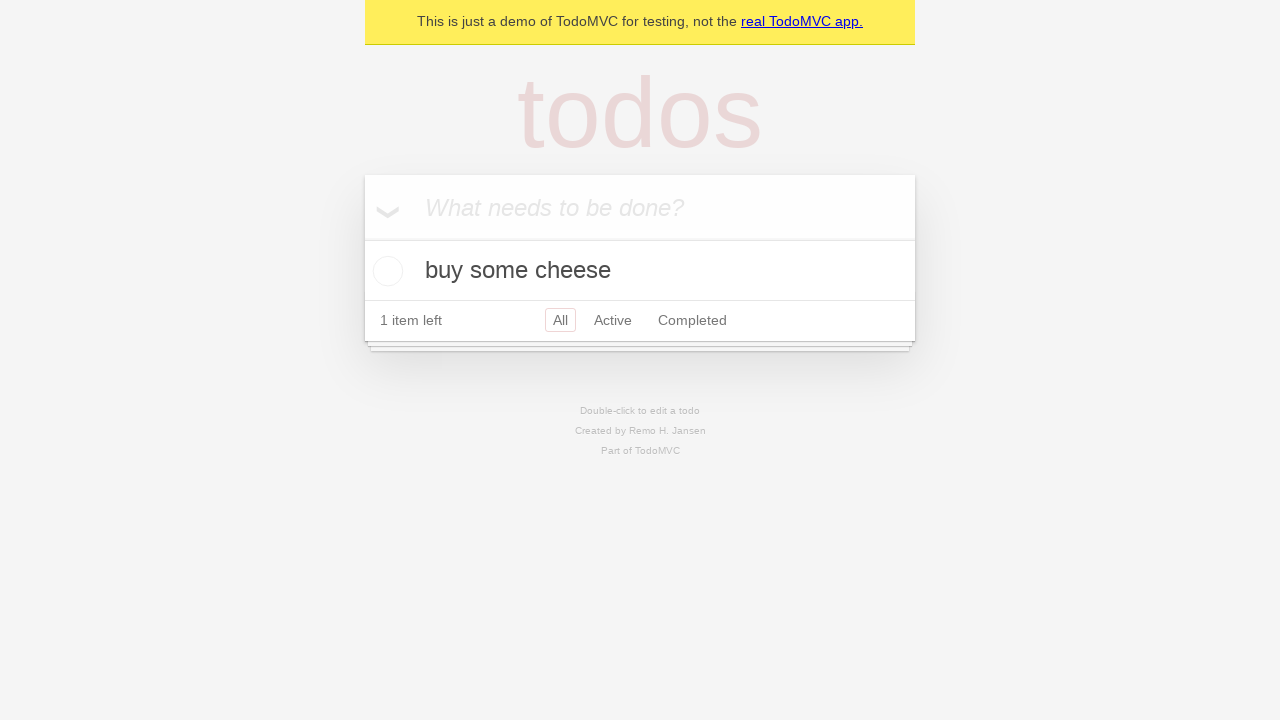

Filled todo input with 'feed the cat' on internal:attr=[placeholder="What needs to be done?"i]
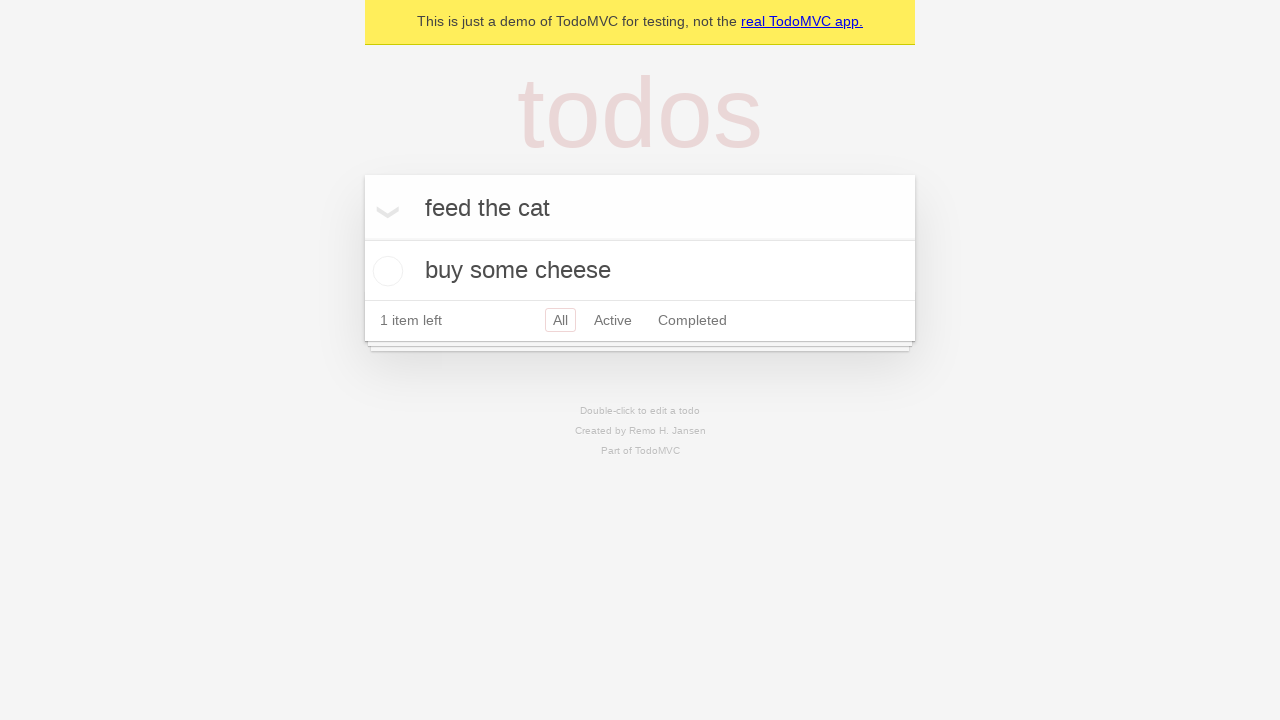

Pressed Enter to create todo 'feed the cat' on internal:attr=[placeholder="What needs to be done?"i]
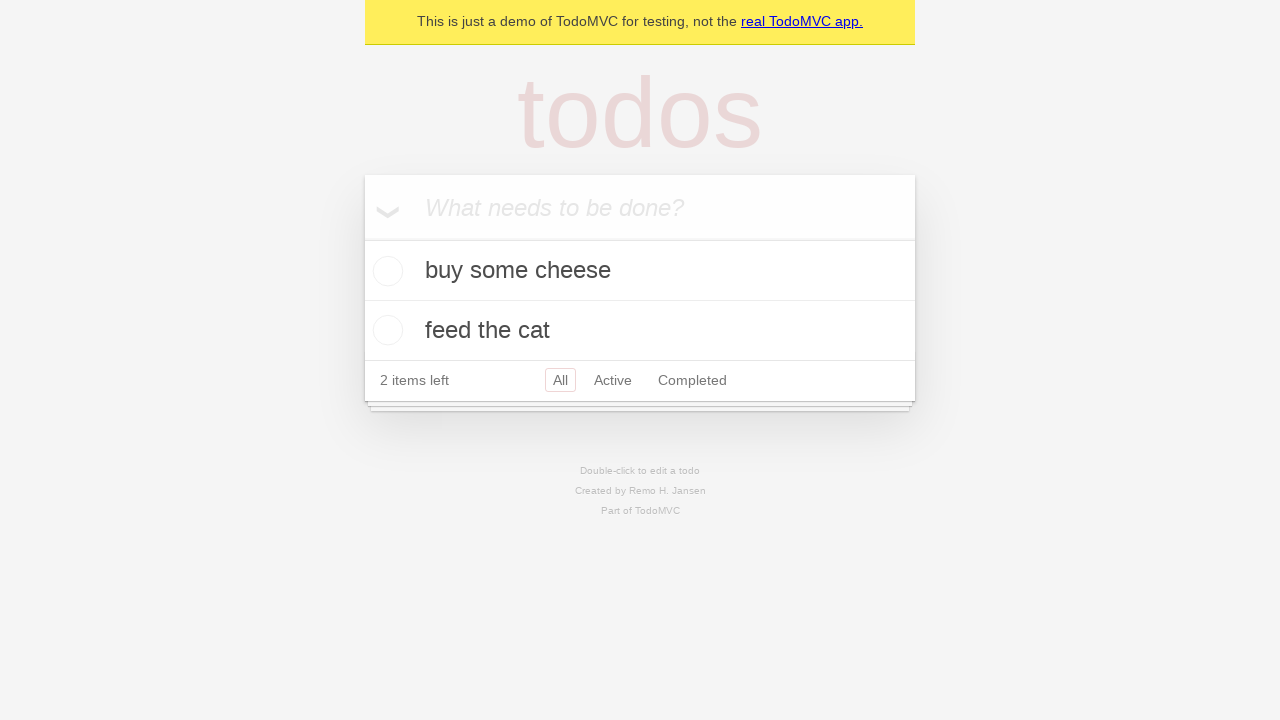

Filled todo input with 'book a doctors appointment' on internal:attr=[placeholder="What needs to be done?"i]
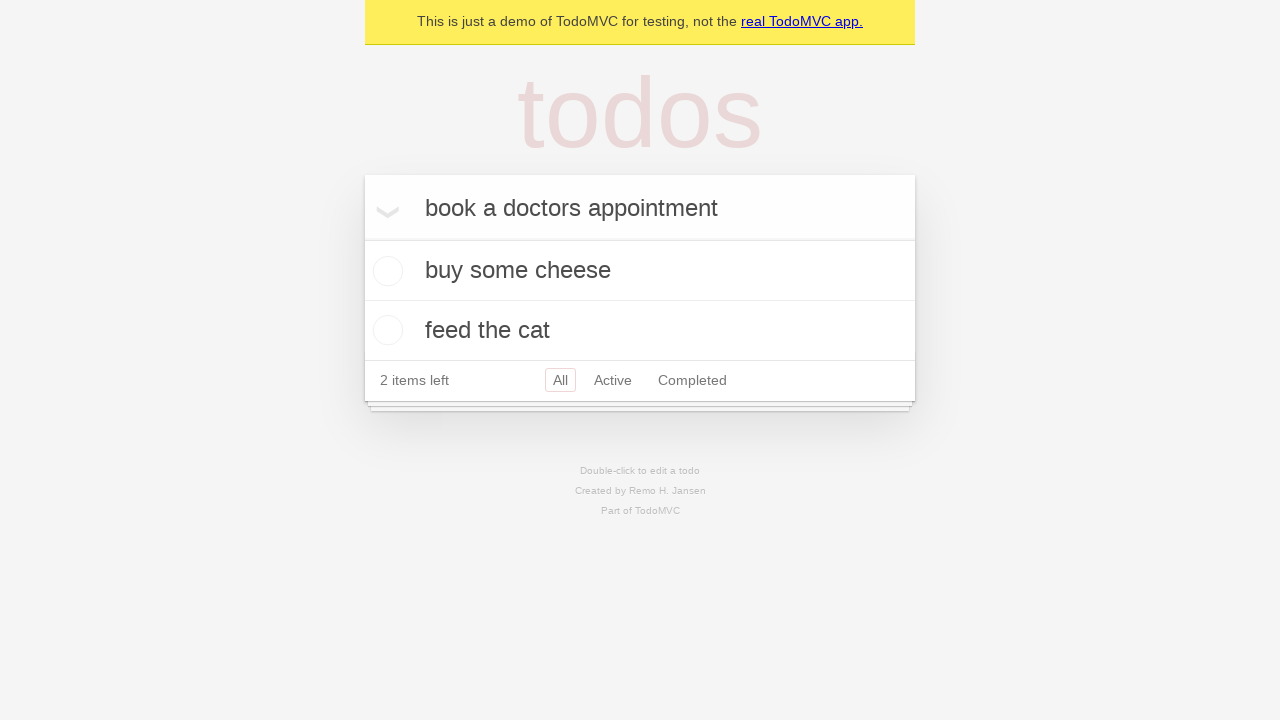

Pressed Enter to create todo 'book a doctors appointment' on internal:attr=[placeholder="What needs to be done?"i]
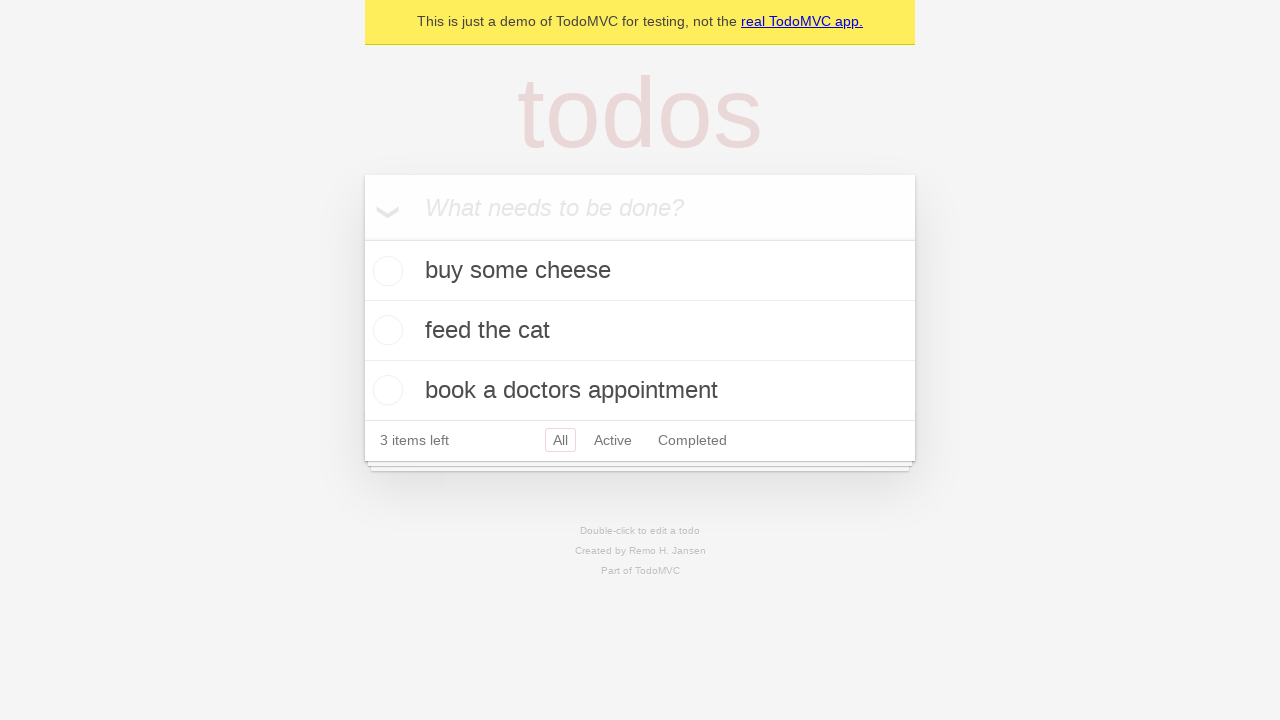

Waited for all 3 todo items to be created
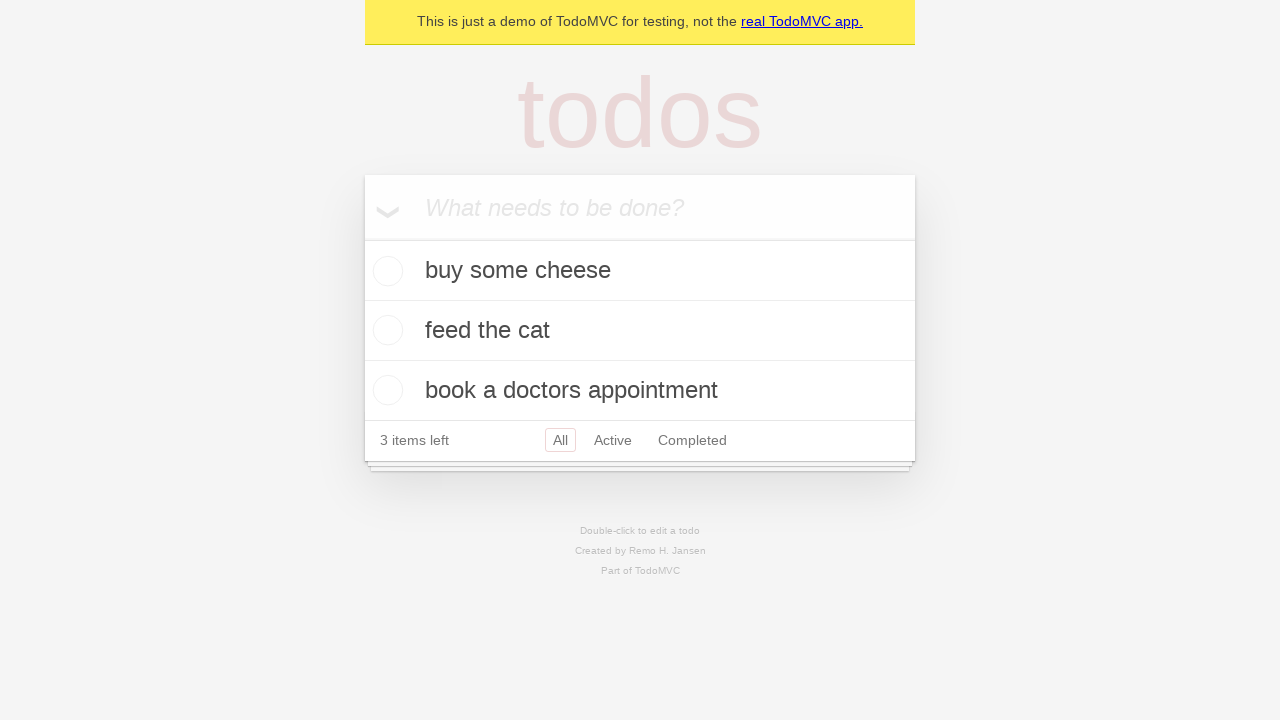

Located the 'Active' filter link
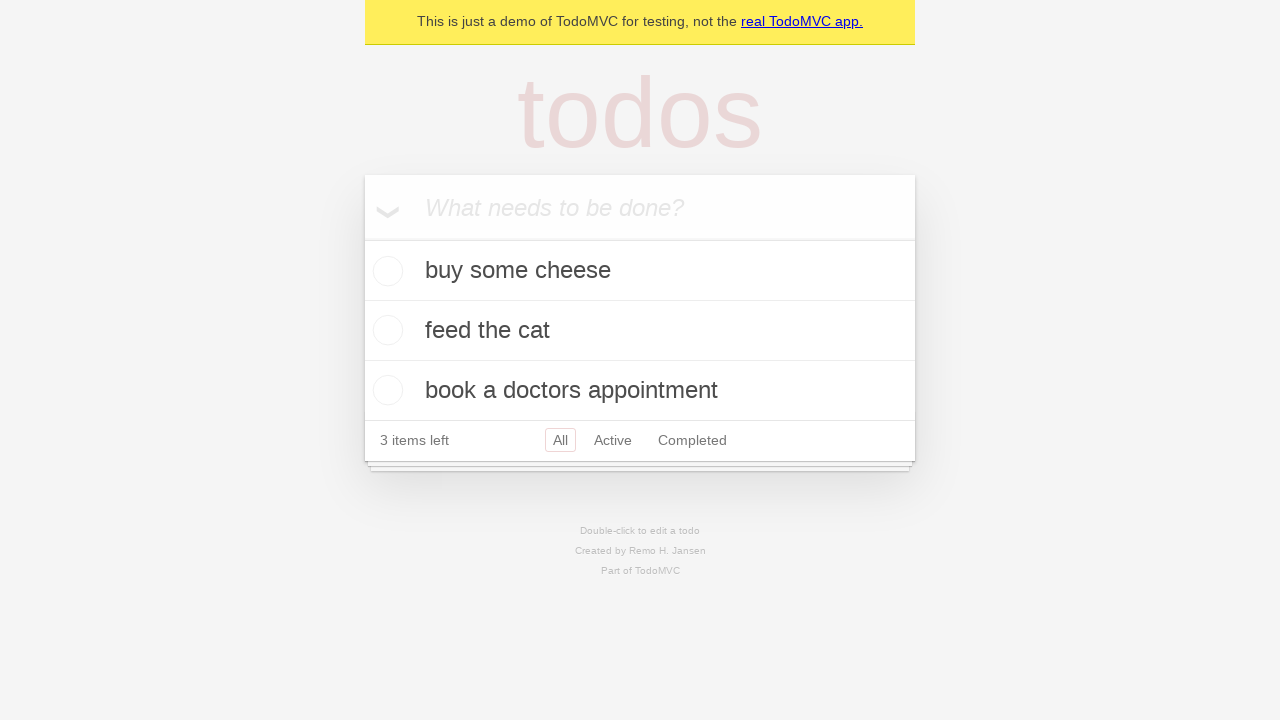

Located the 'Completed' filter link
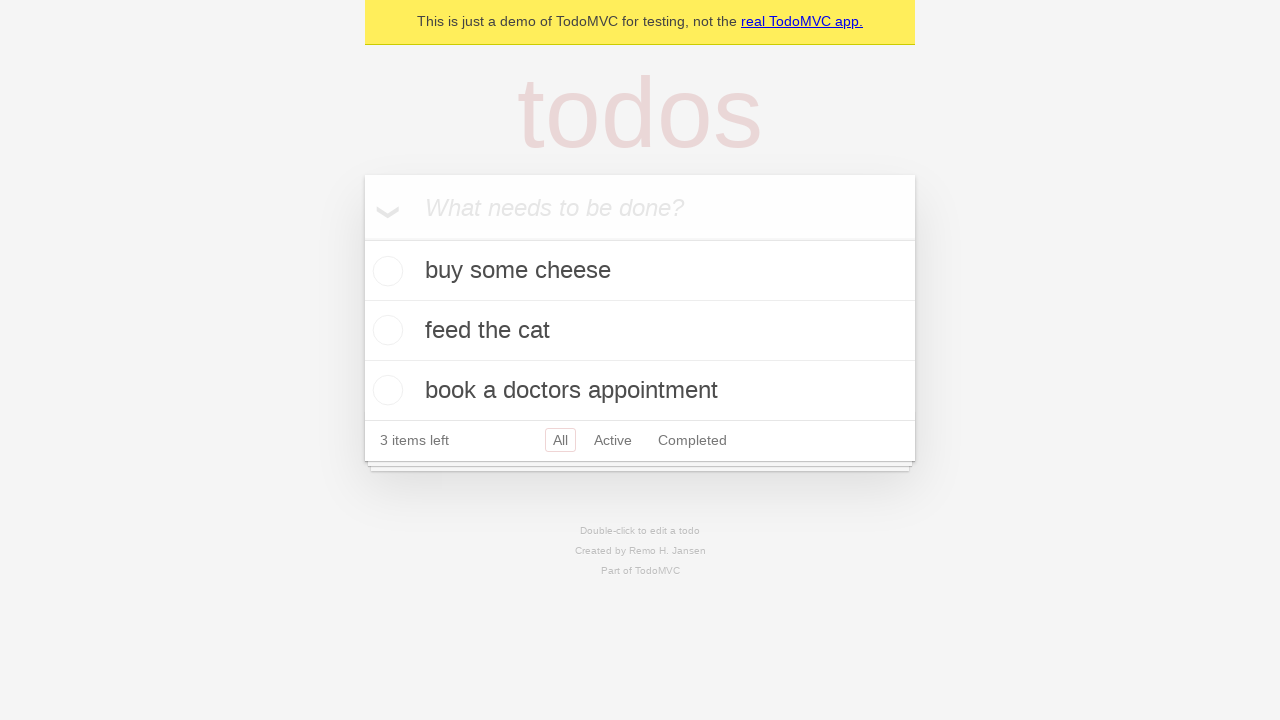

Clicked the 'Active' filter link at (613, 440) on internal:role=link[name="Active"i]
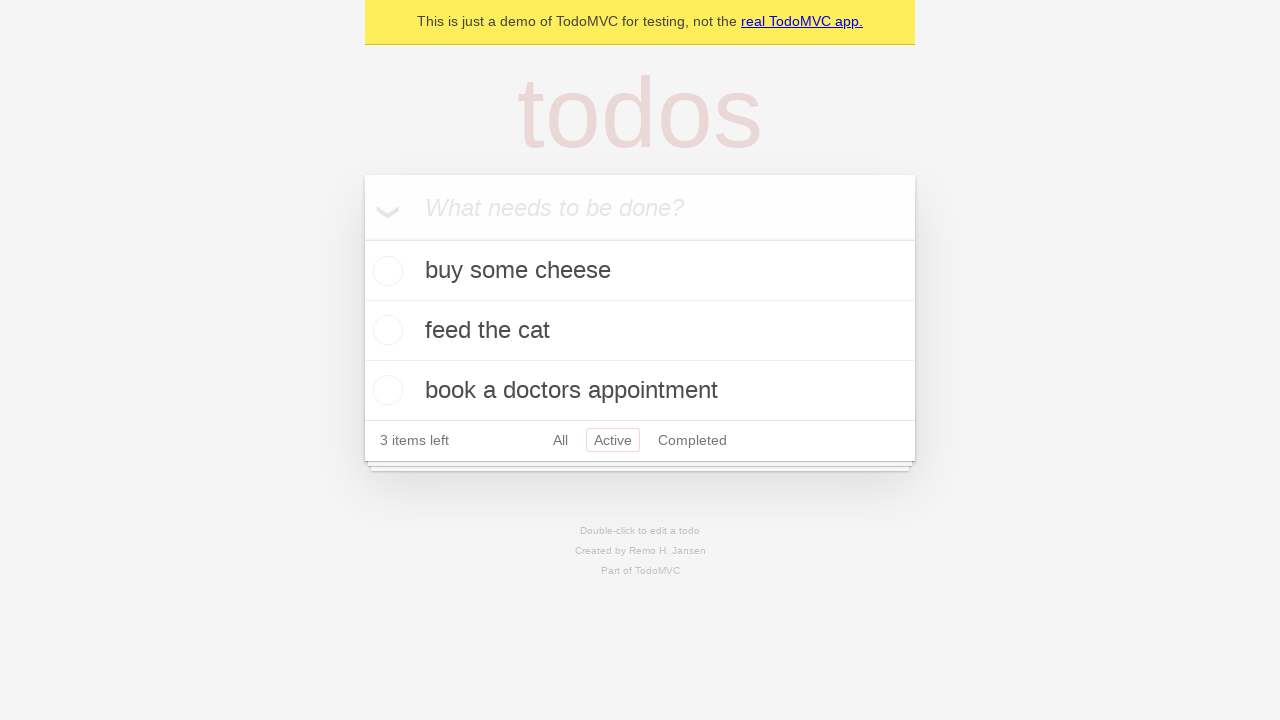

Clicked the 'Completed' filter link at (692, 440) on internal:role=link[name="Completed"i]
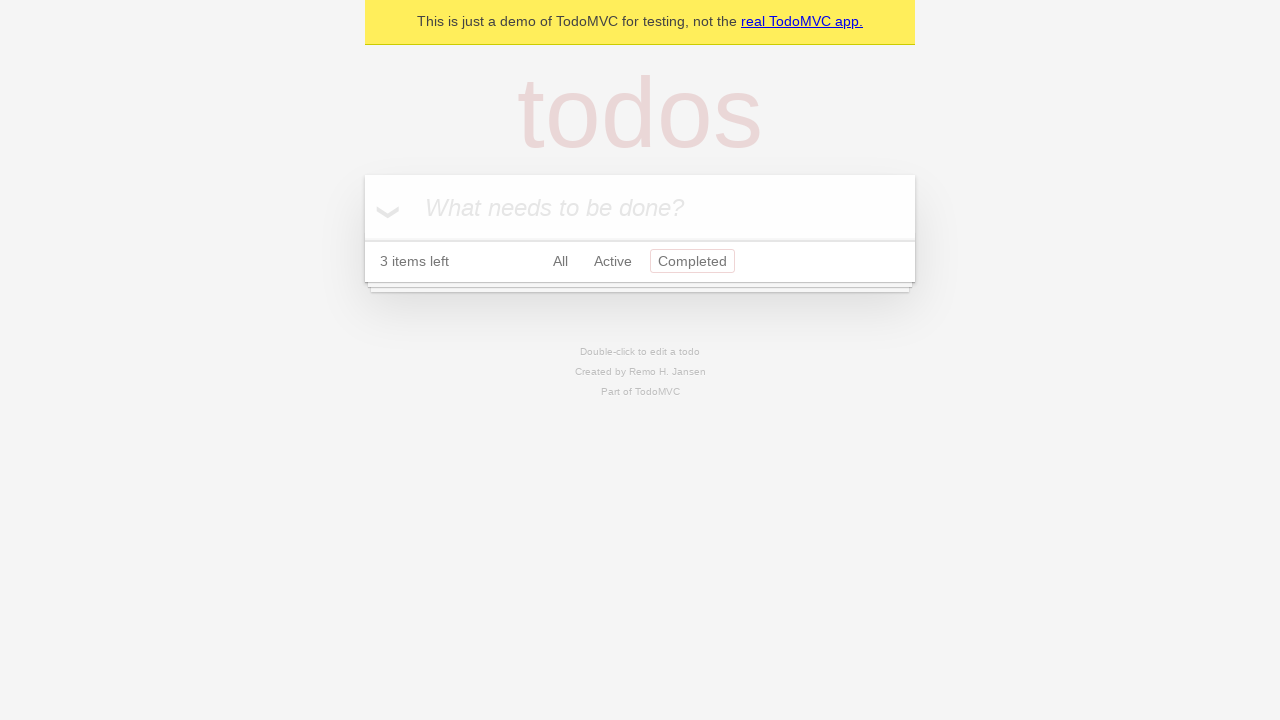

Verified that 'Completed' filter link is now highlighted with selected class
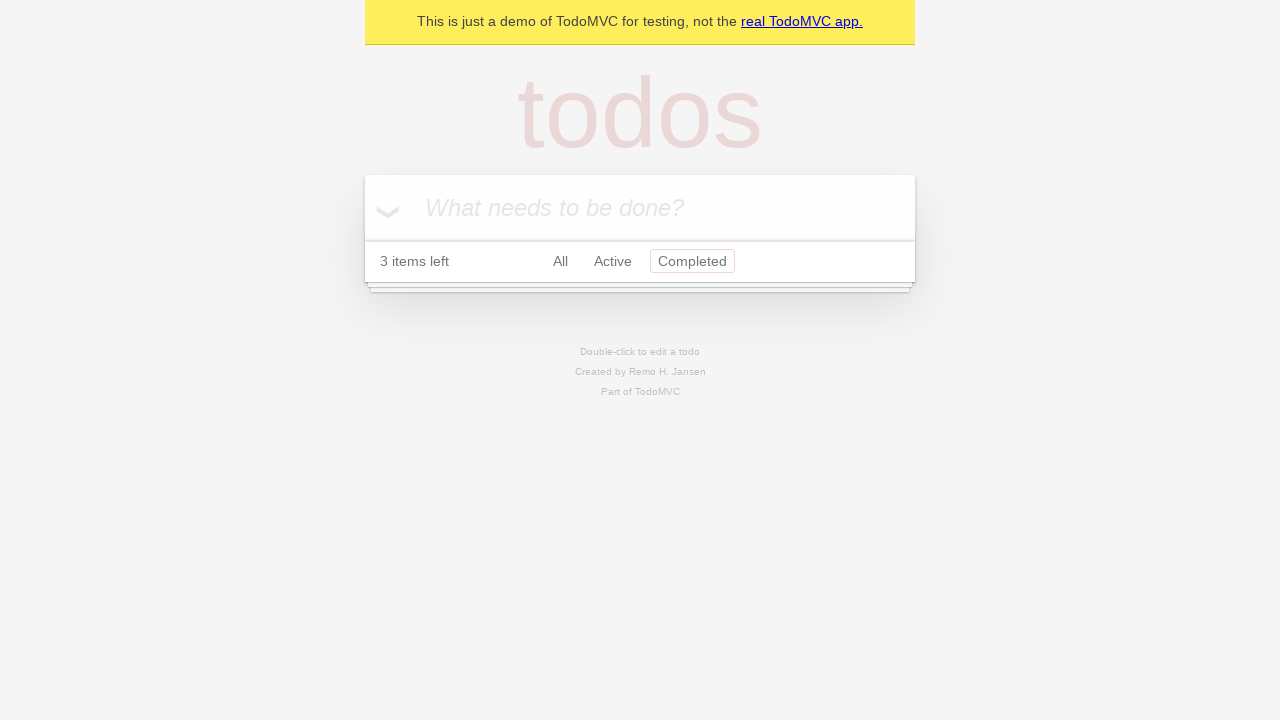

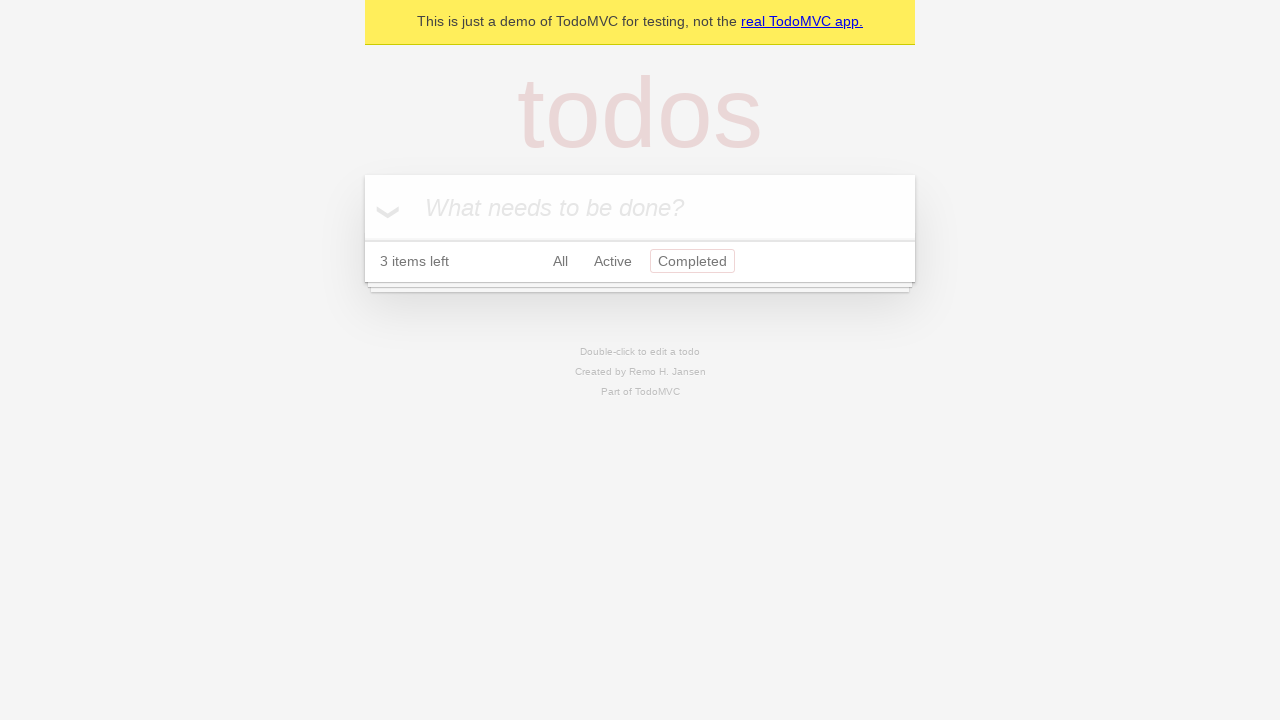